Tests drag and drop functionality on jQuery UI demo page by dragging an element to a droppable target and verifying the drop was successful

Starting URL: https://jqueryui.com/droppable/

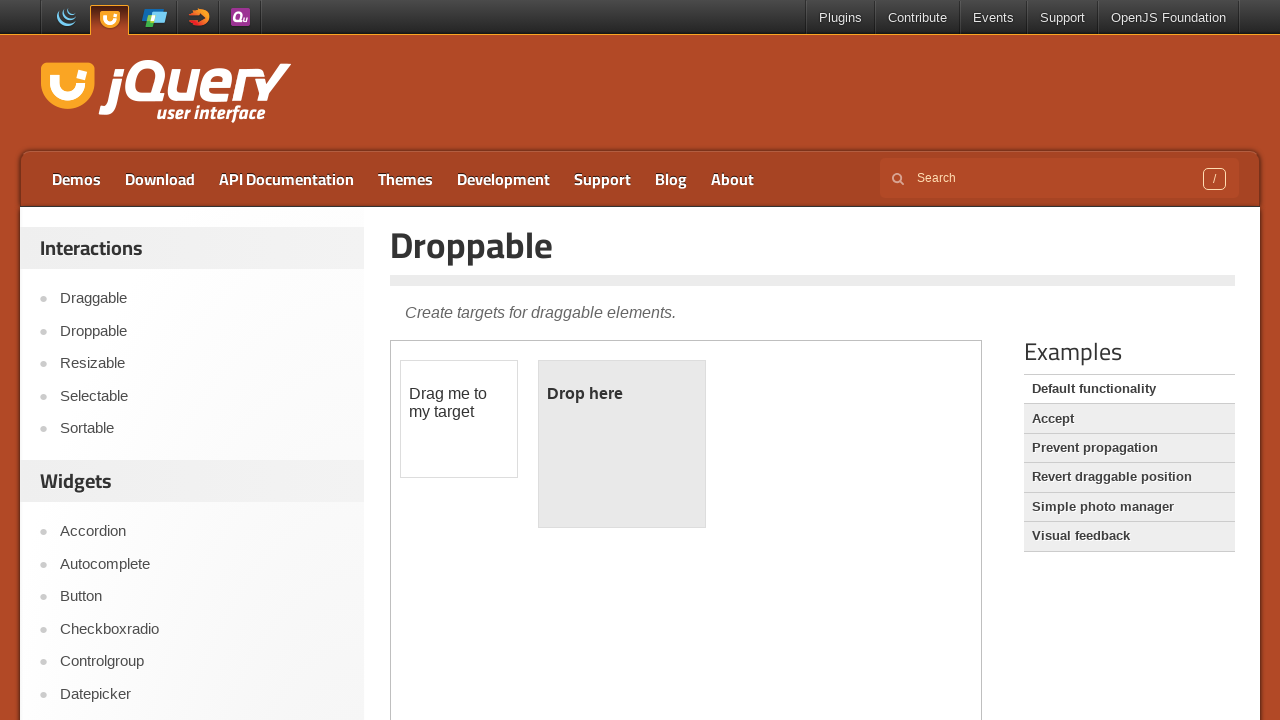

Located the demo iframe containing drag and drop elements
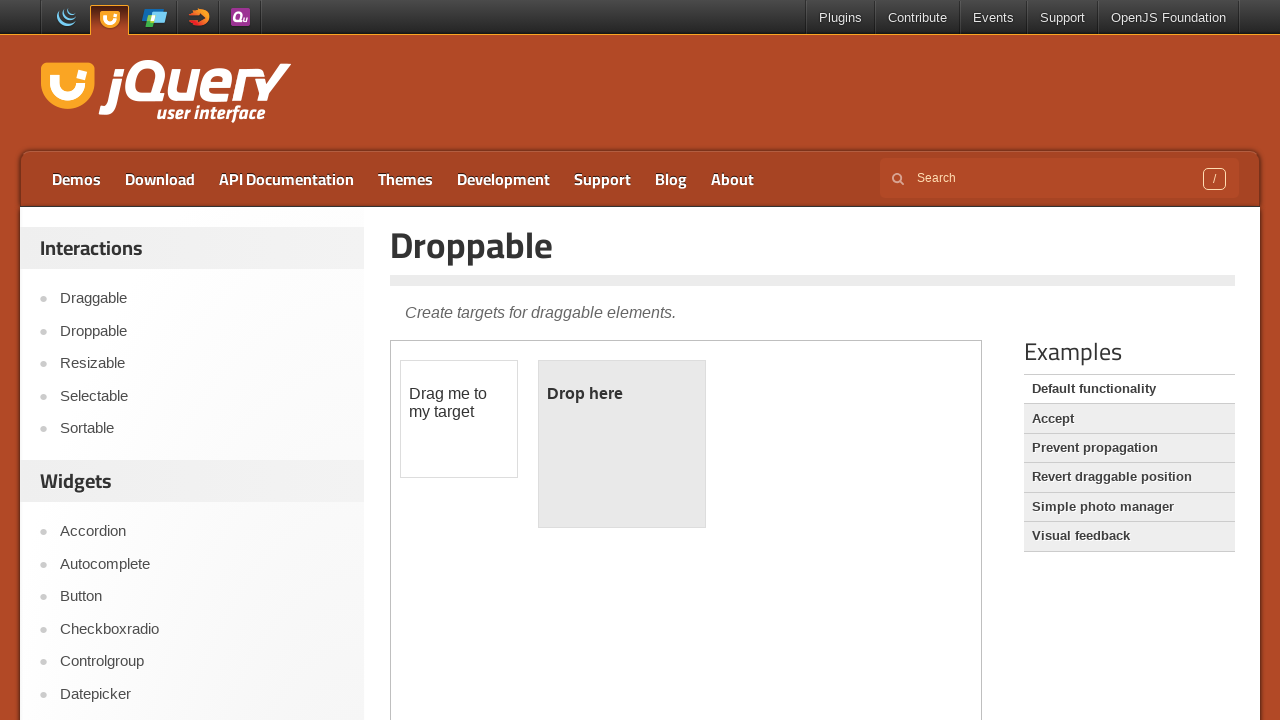

Located the draggable source element
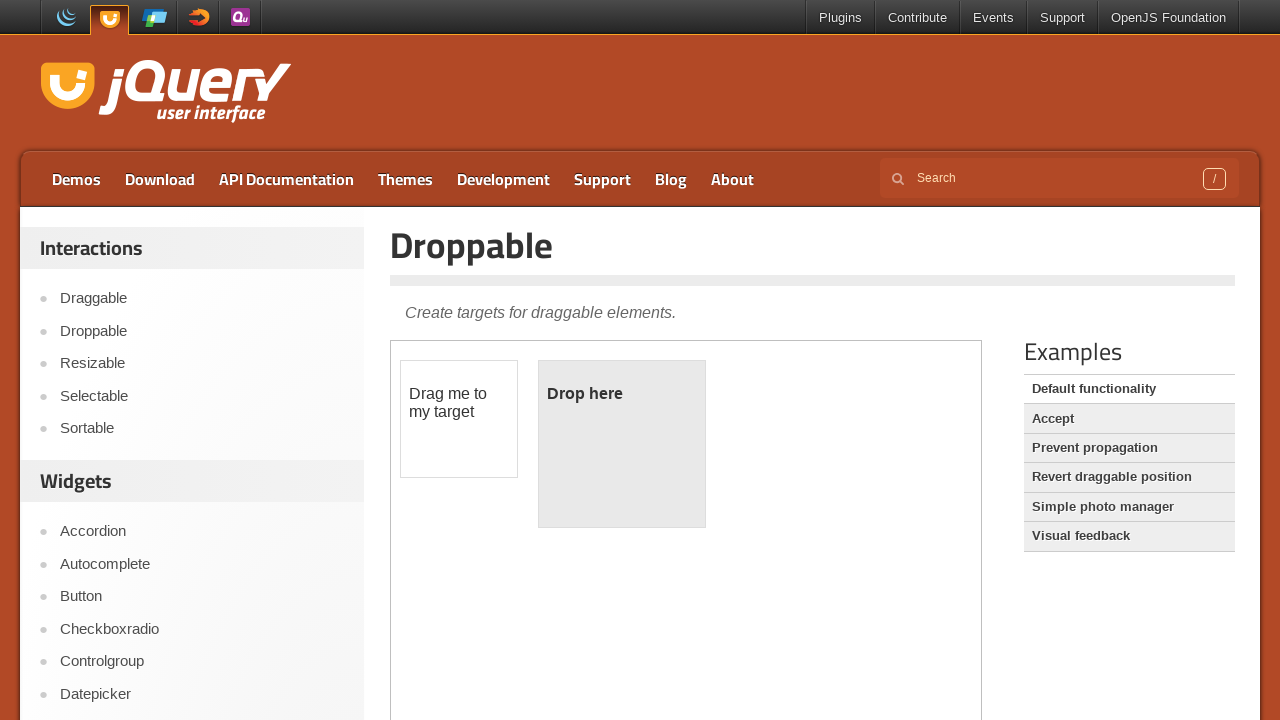

Located the droppable target element
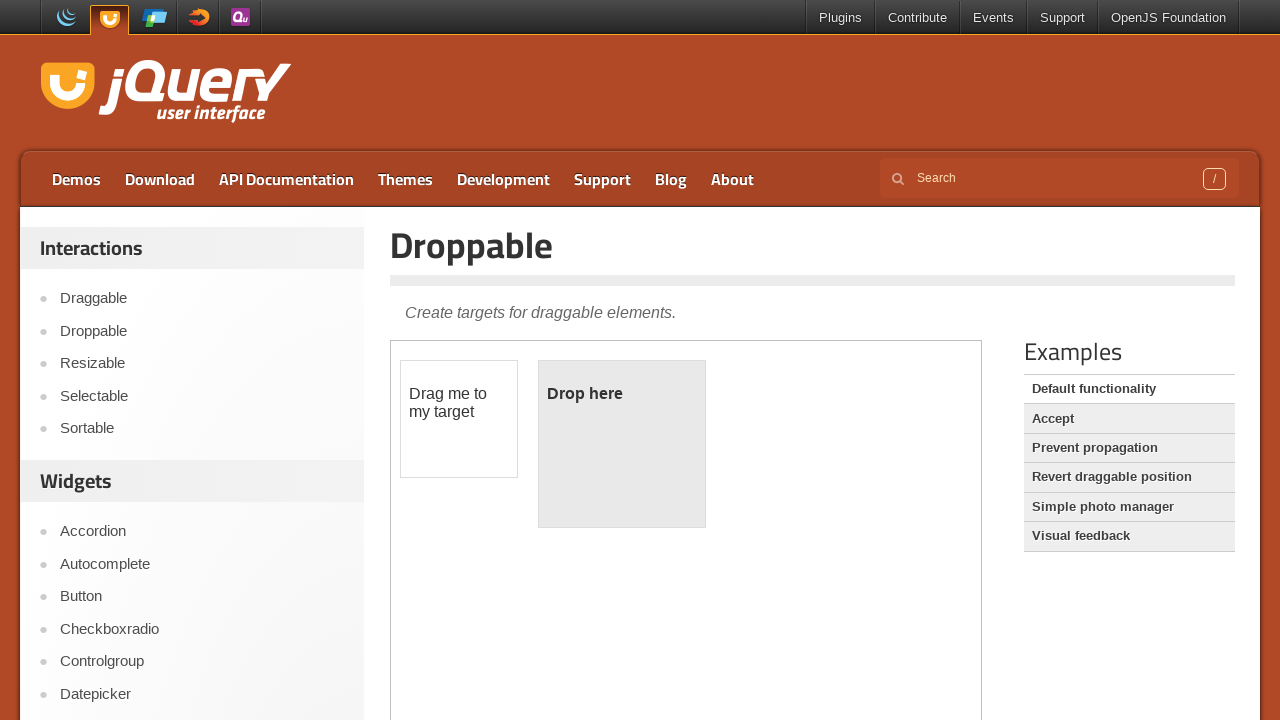

Dragged the source element to the target element at (622, 444)
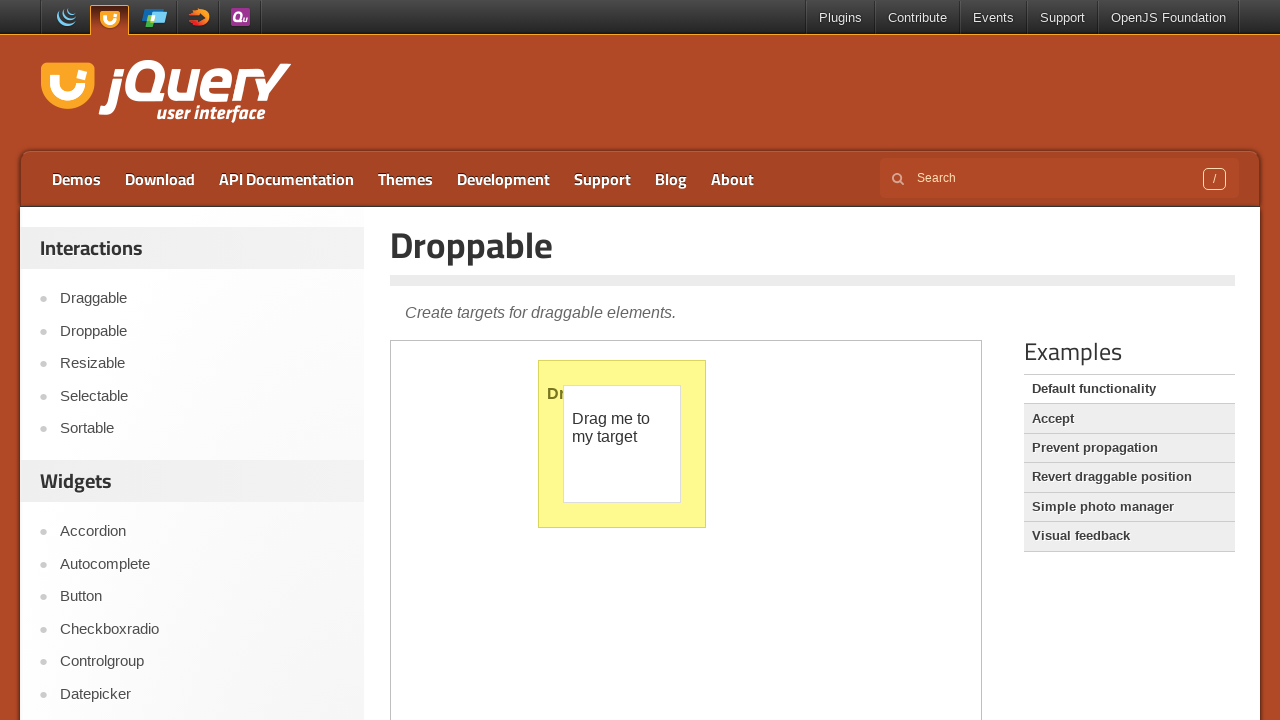

Verified that drop was successful - droppable element now displays 'Dropped!'
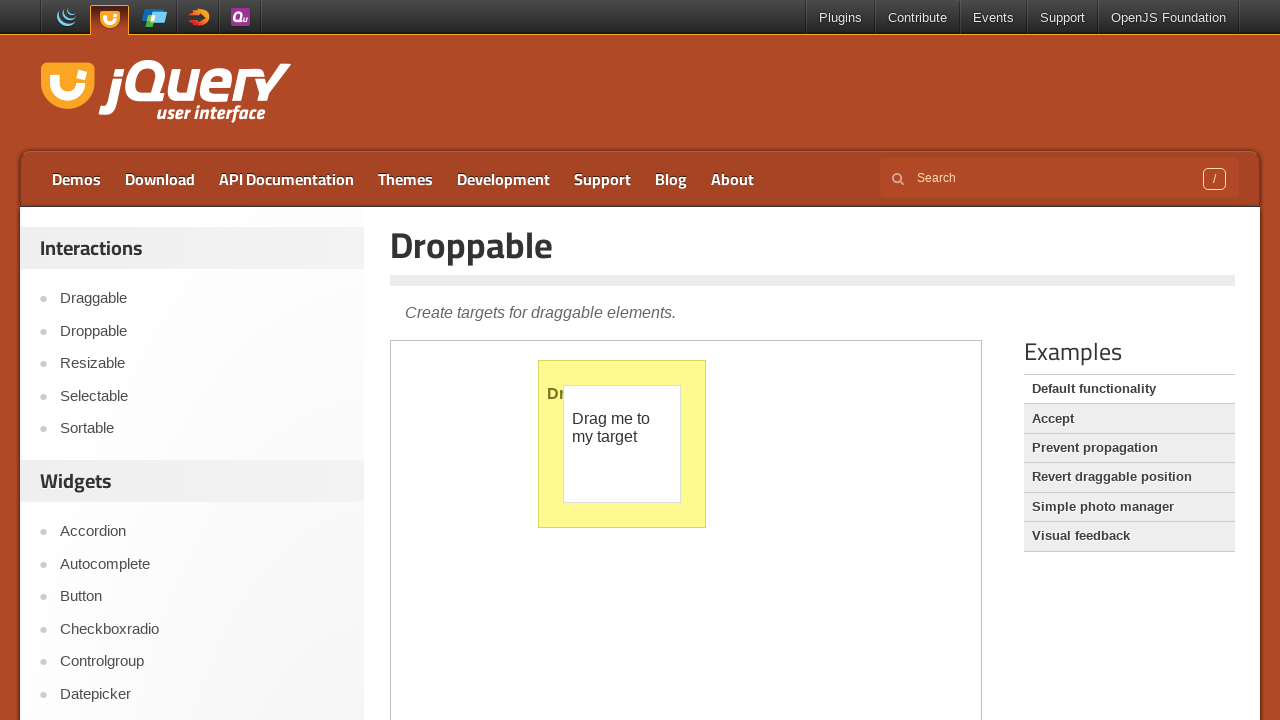

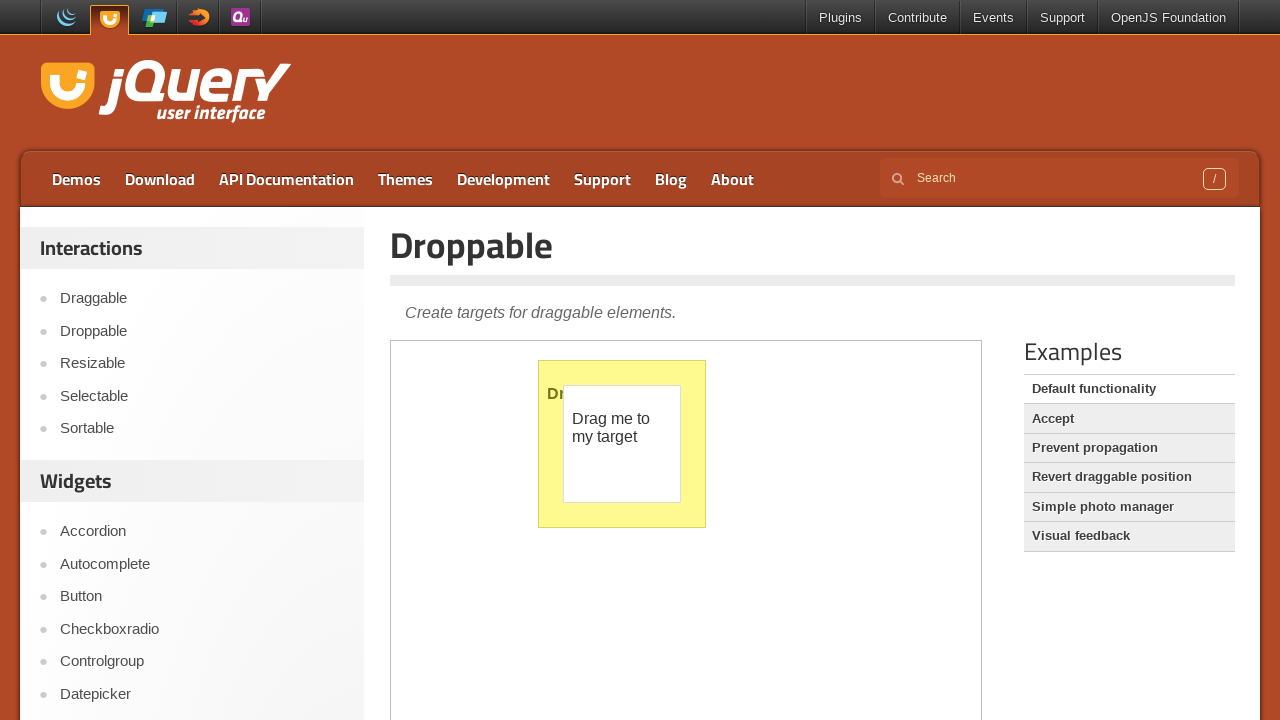